Tests scrollbar functionality by scrolling to reveal a hidden button and verifying it becomes visible in the viewport

Starting URL: http://uitestingplayground.com/scrollbars

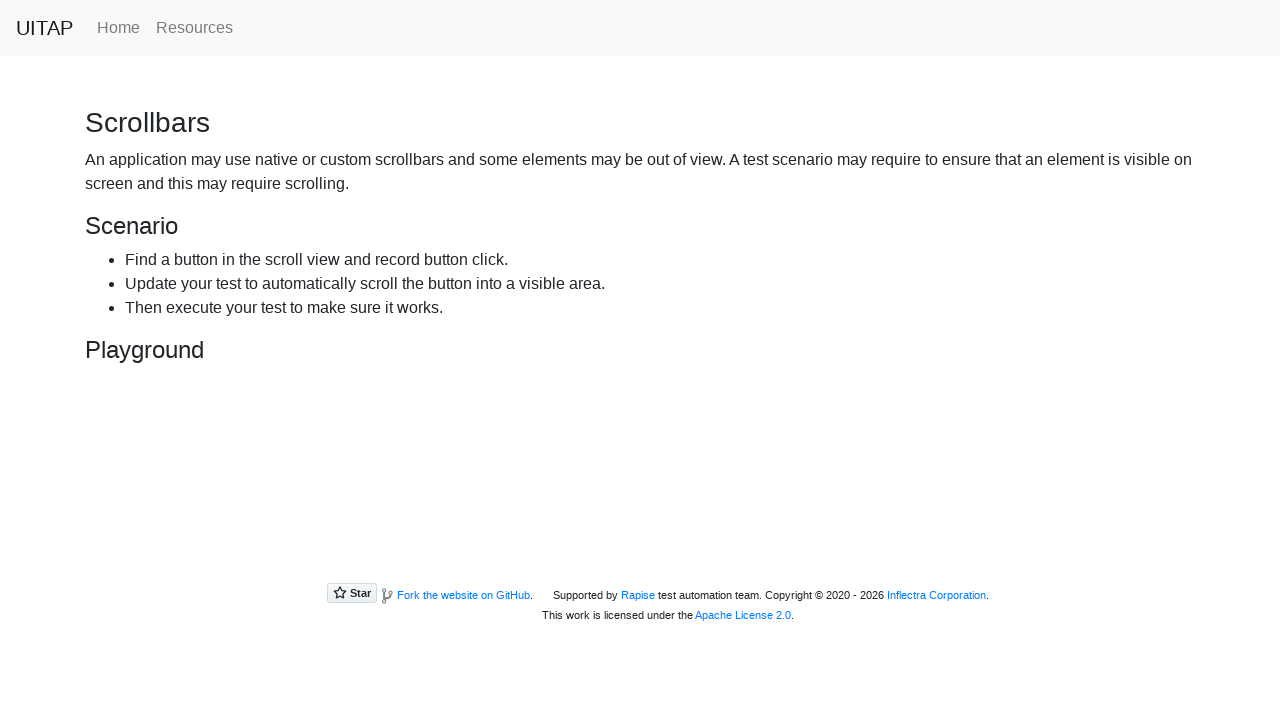

Page loaded and DOM content ready
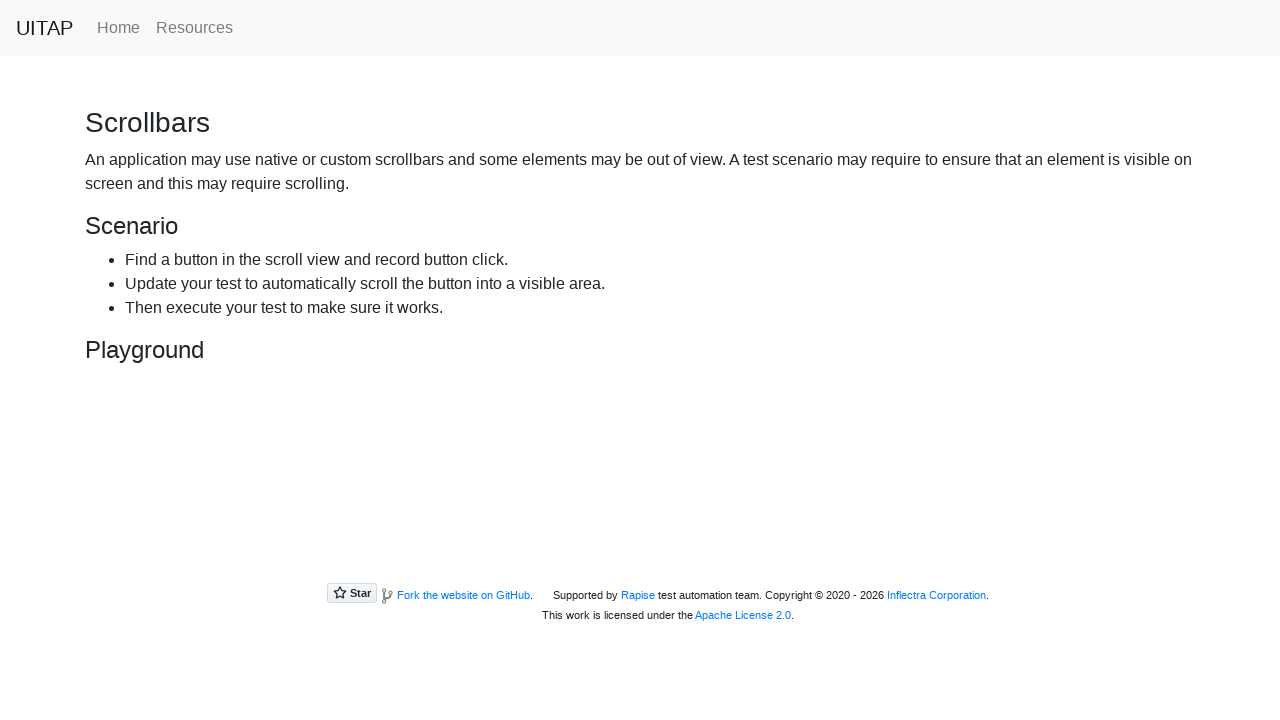

Located the hiding button element
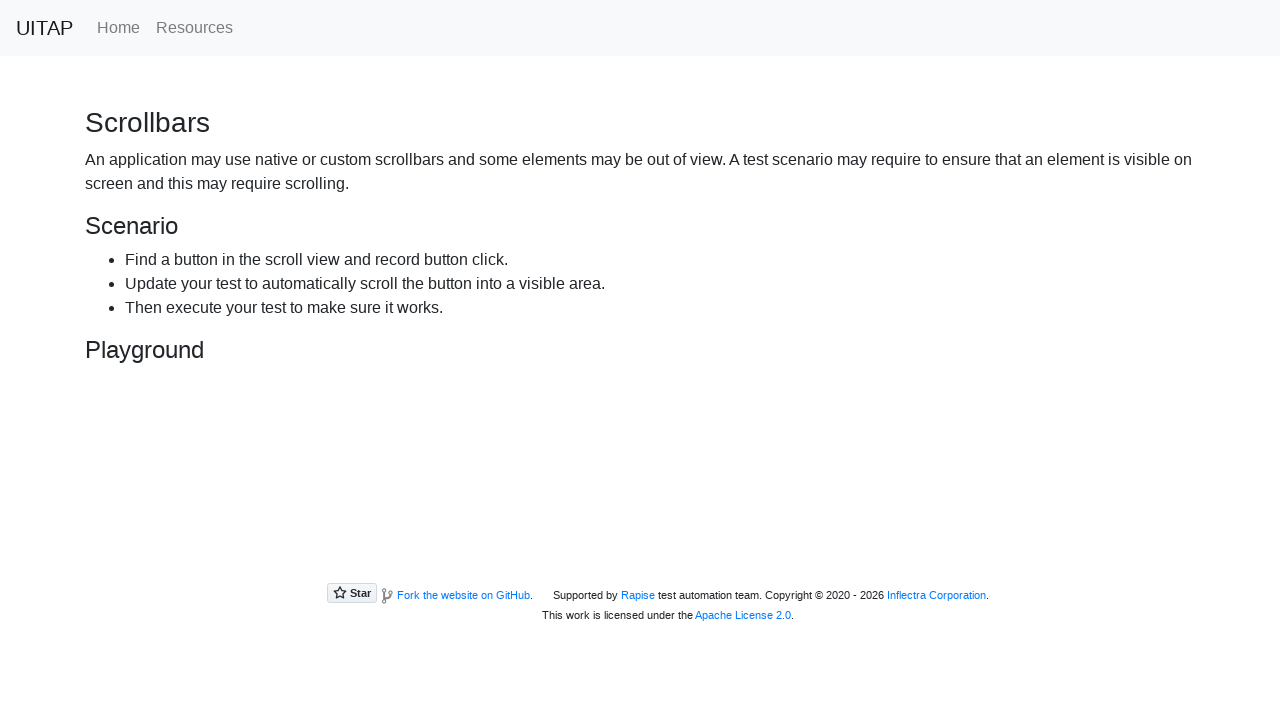

Retrieved initial bounding box of hiding button
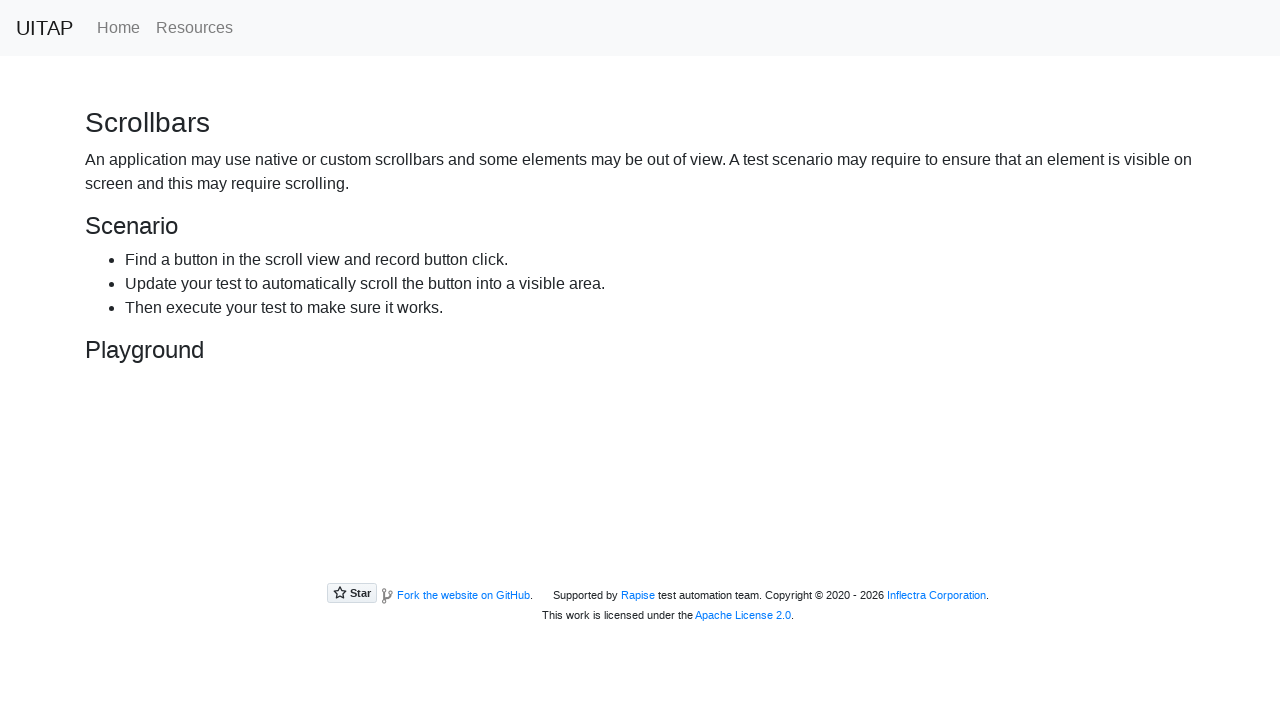

Scrolled to reveal the hiding button in viewport
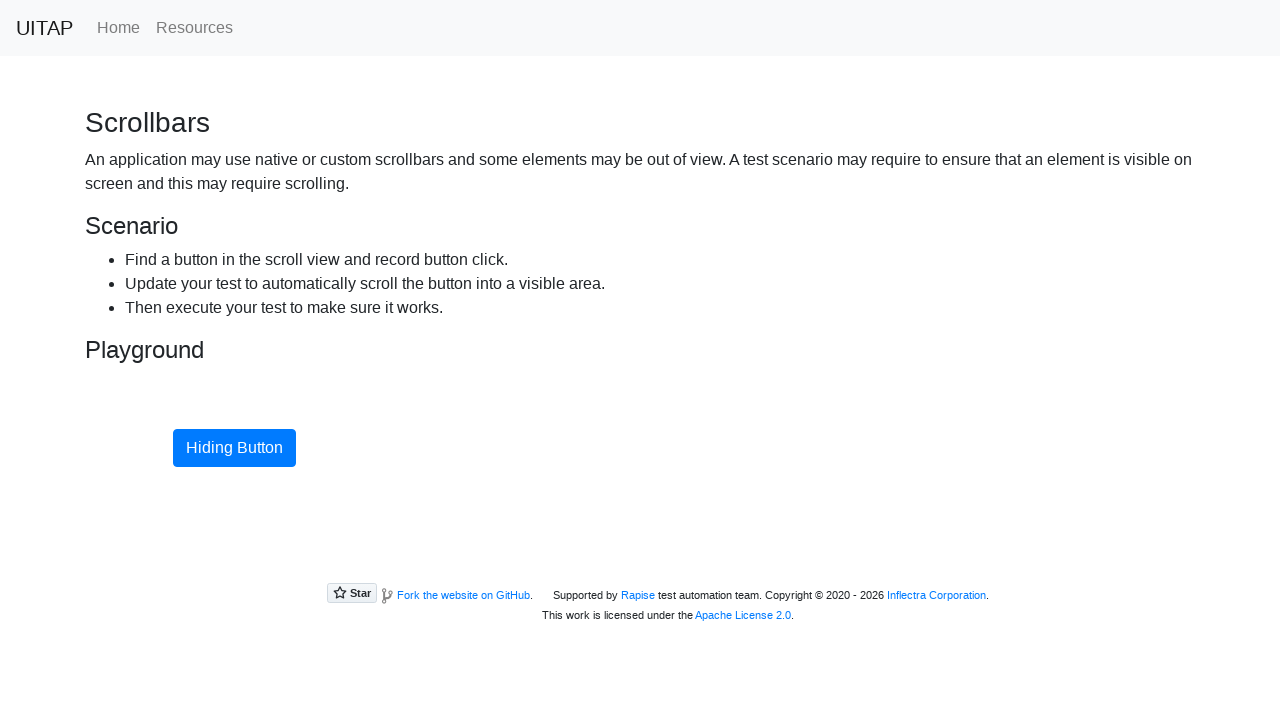

Clicked the hiding button at (234, 448) on #hidingButton
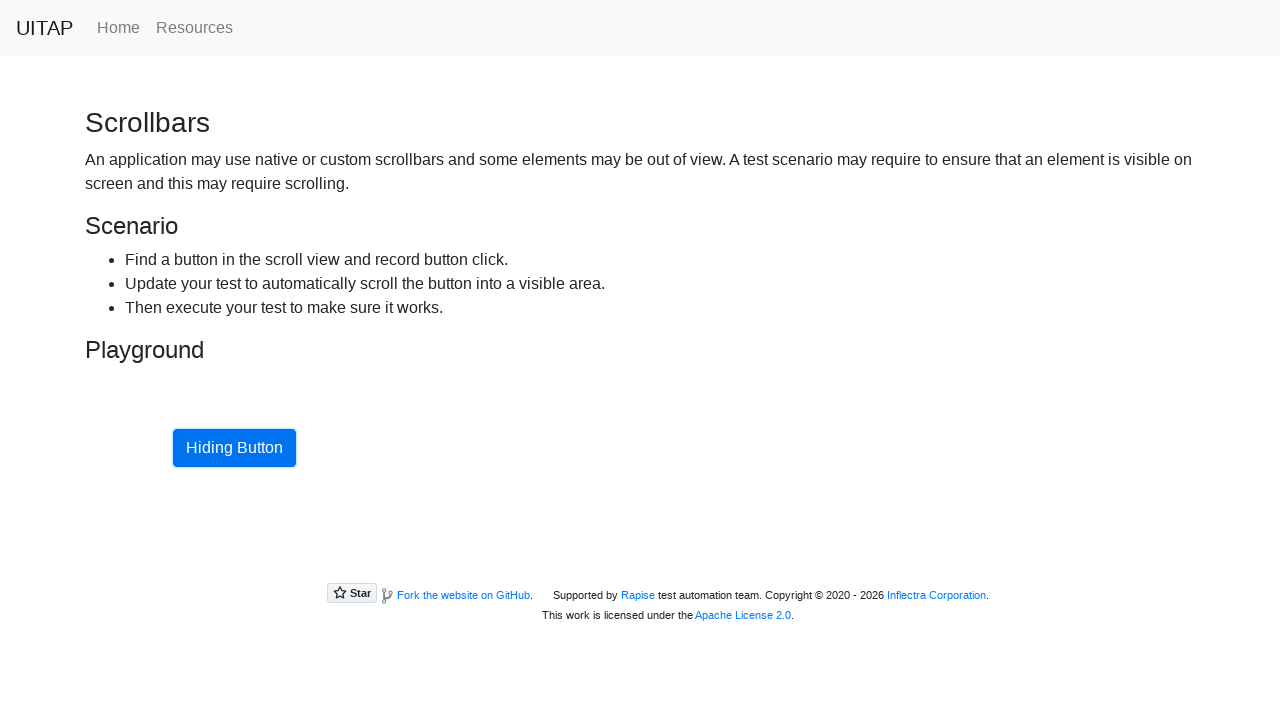

Verified hiding button is visible in viewport
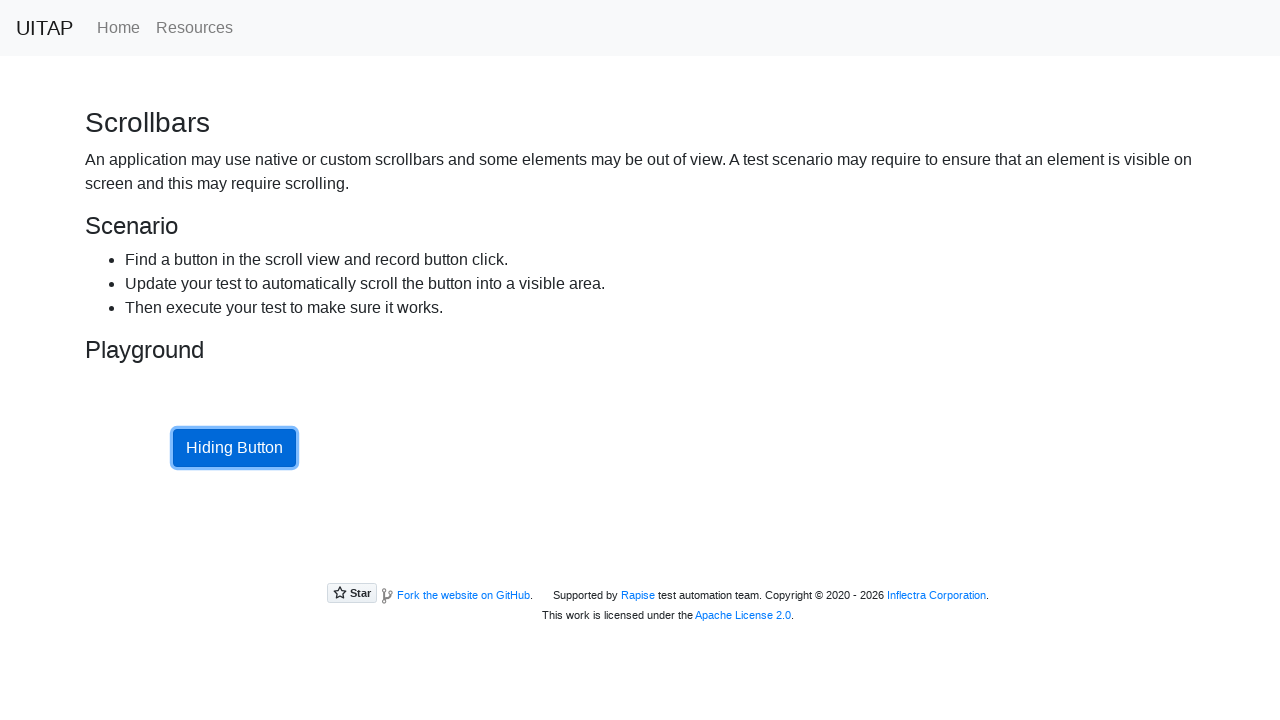

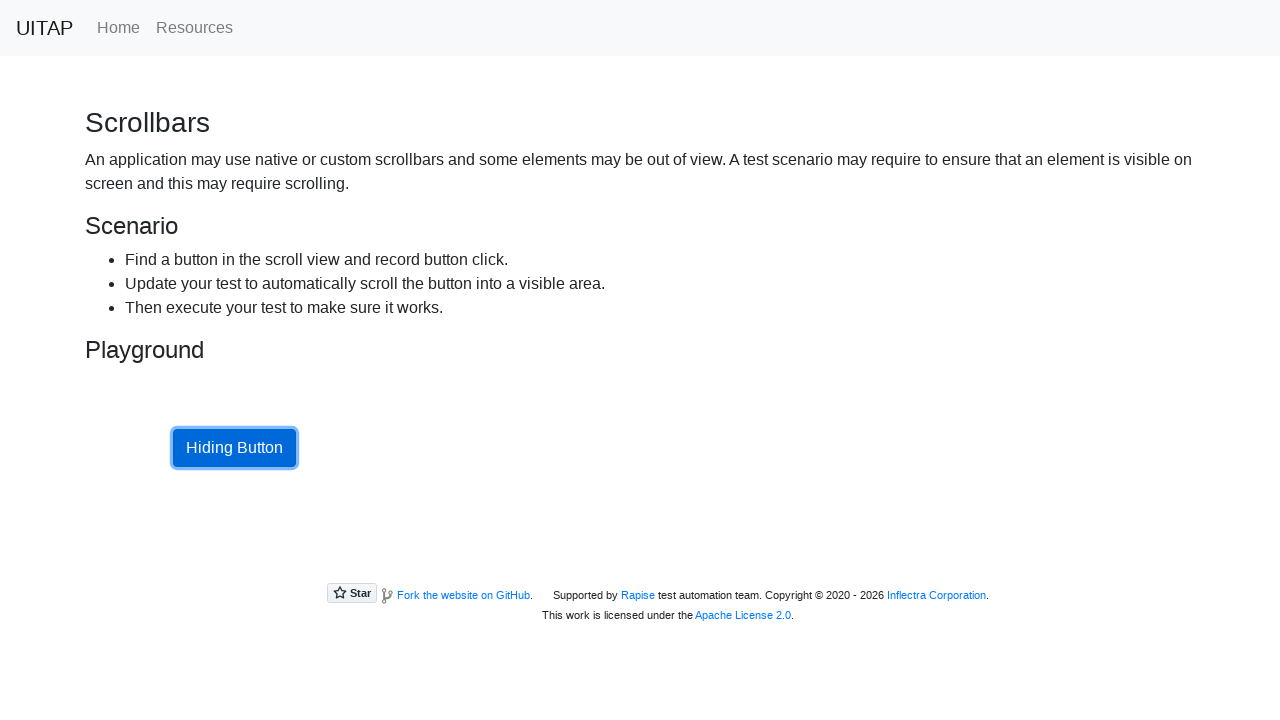